Solves a math captcha by reading two numbers, calculating their sum, selecting the result from a dropdown menu, and submitting the form

Starting URL: https://suninjuly.github.io/selects1.html

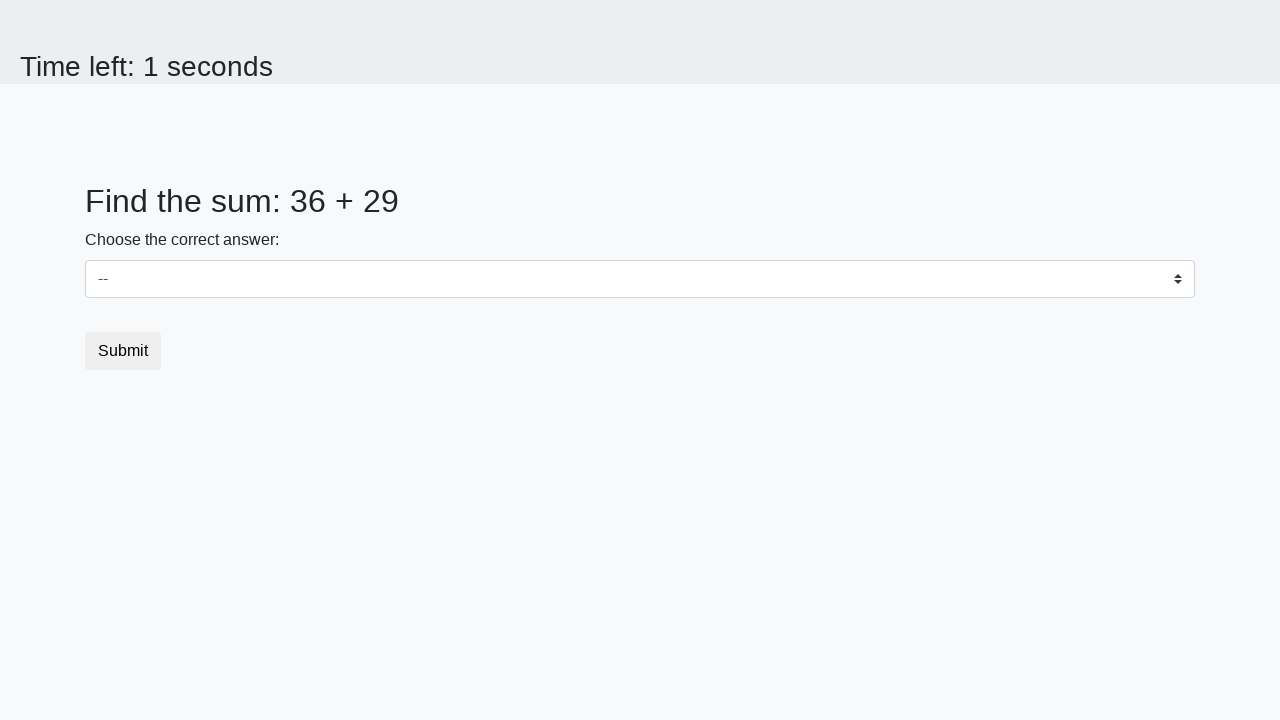

Read first number from #num1 element
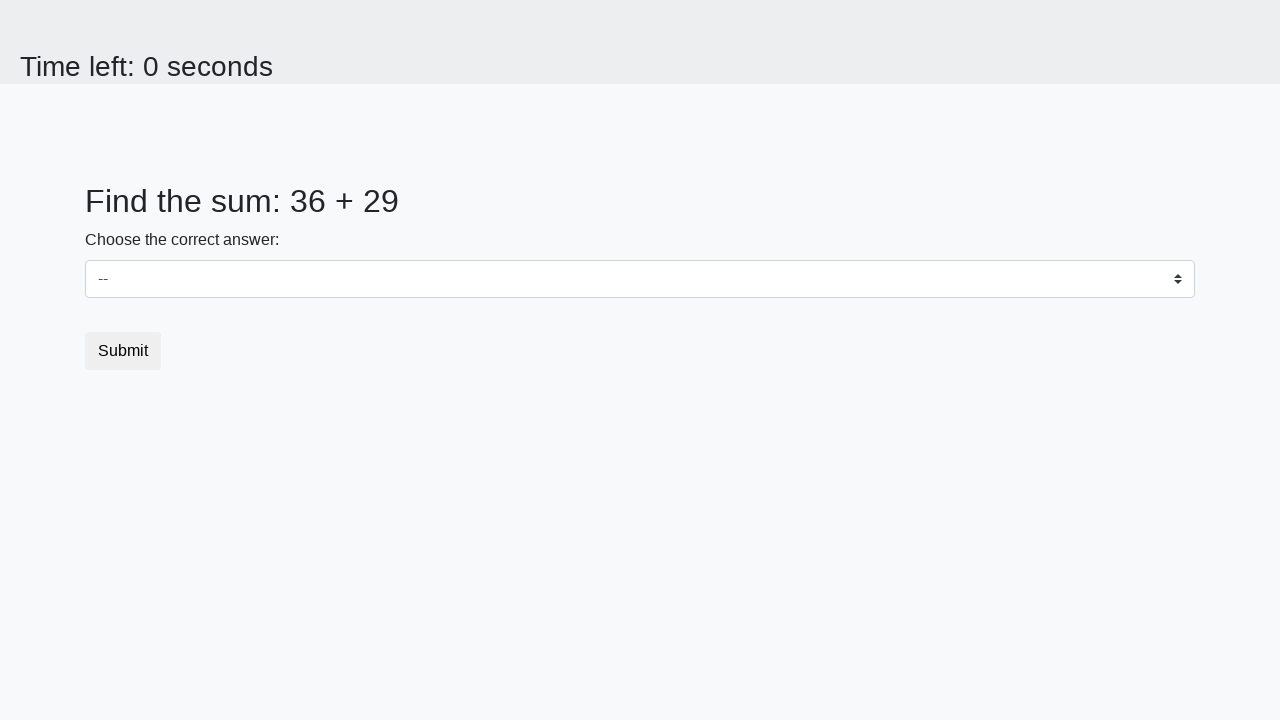

Read second number from #num2 element
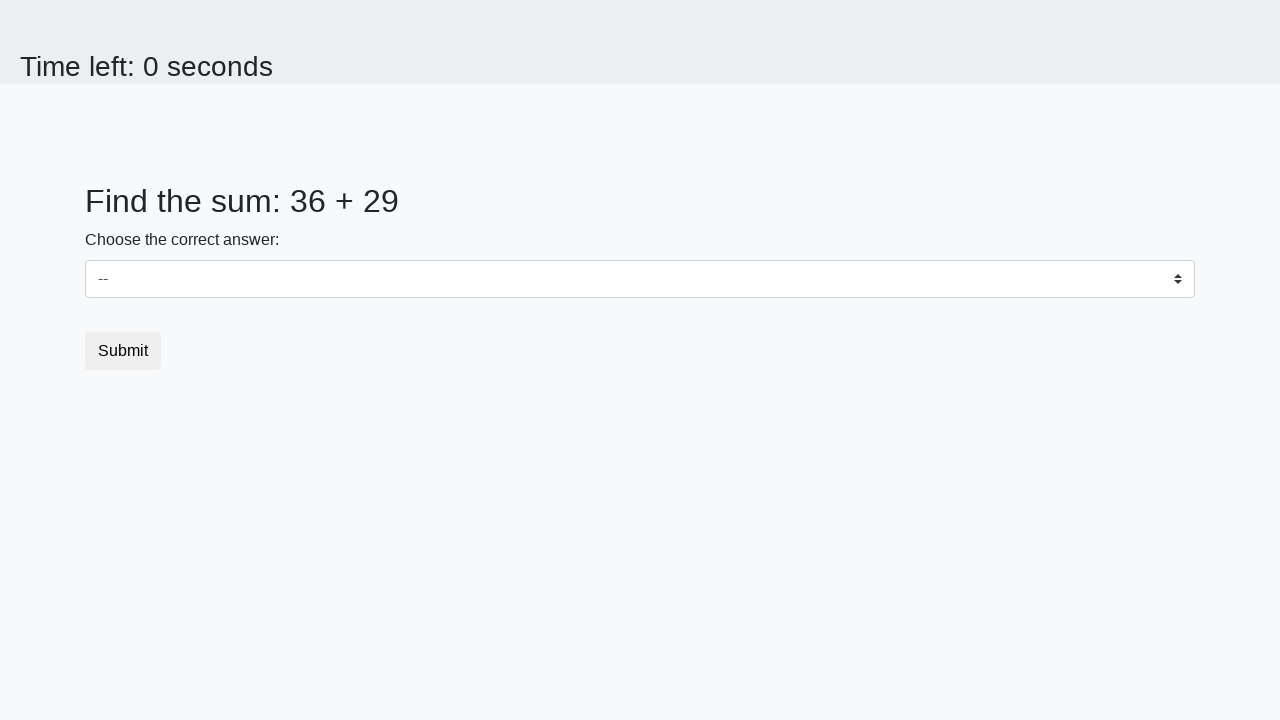

Calculated sum: 36 + 29 = 65
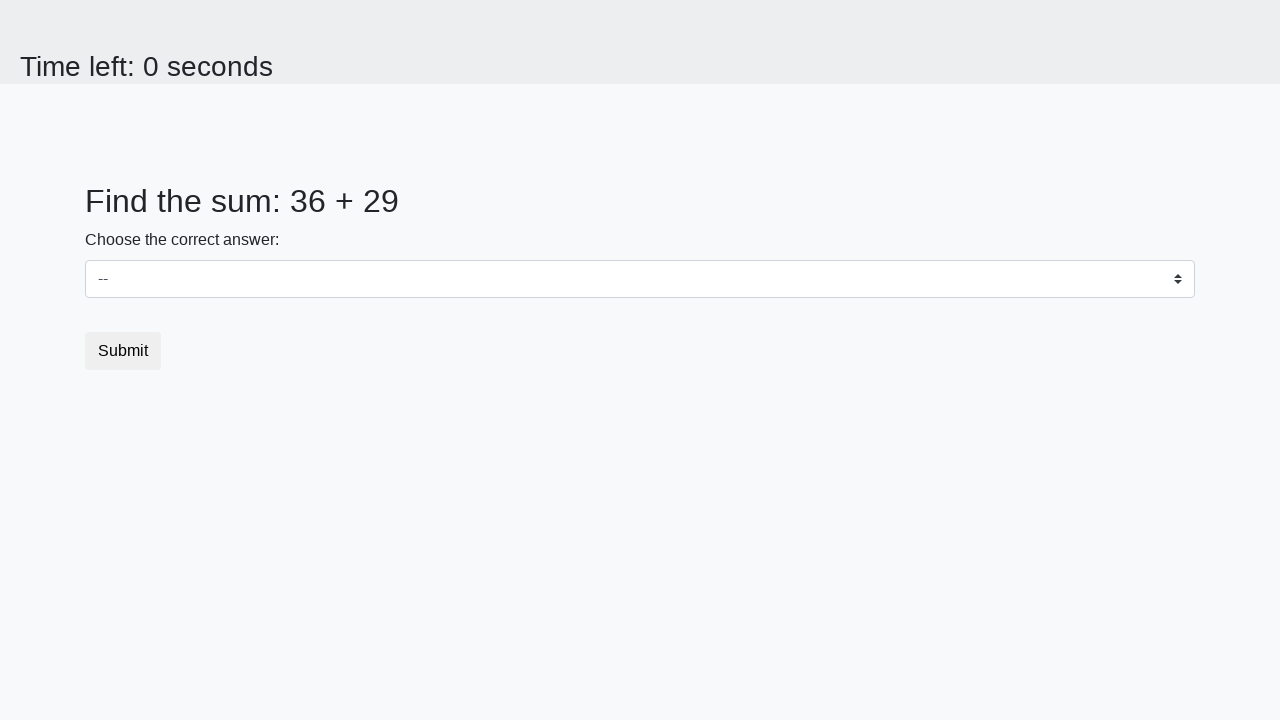

Selected 65 from dropdown menu on #dropdown
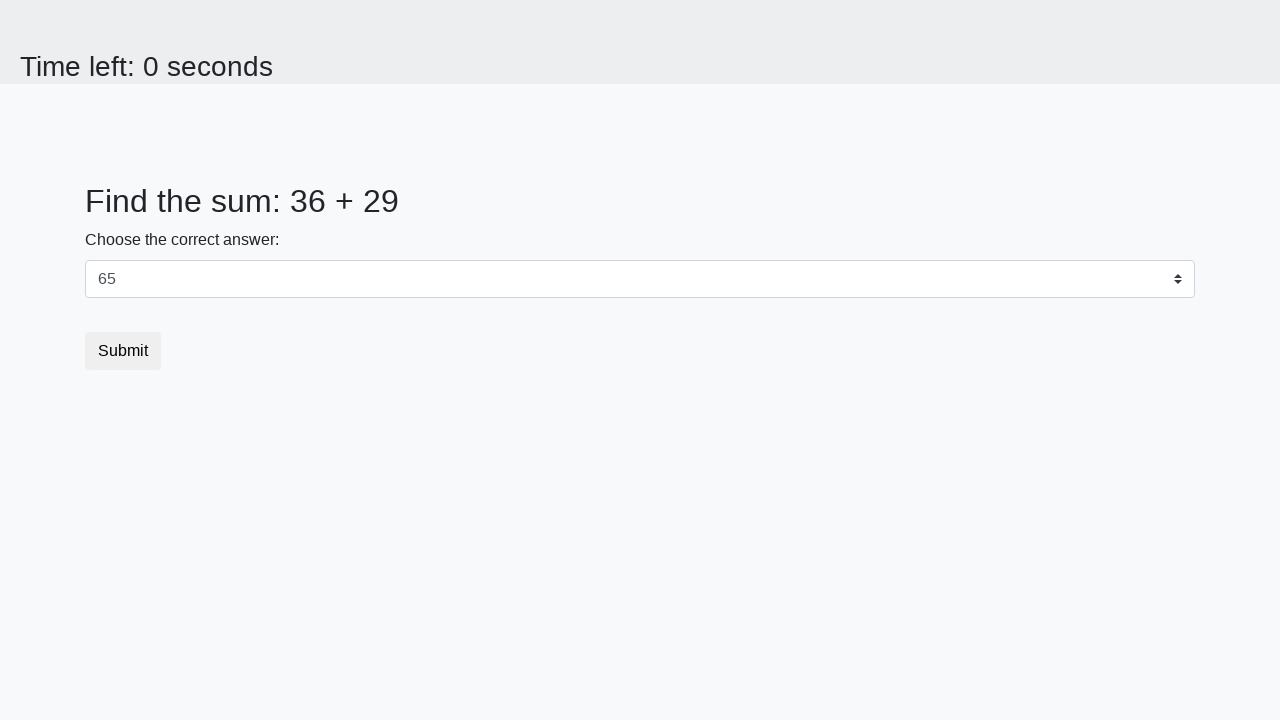

Clicked submit button to submit form at (123, 351) on button.btn
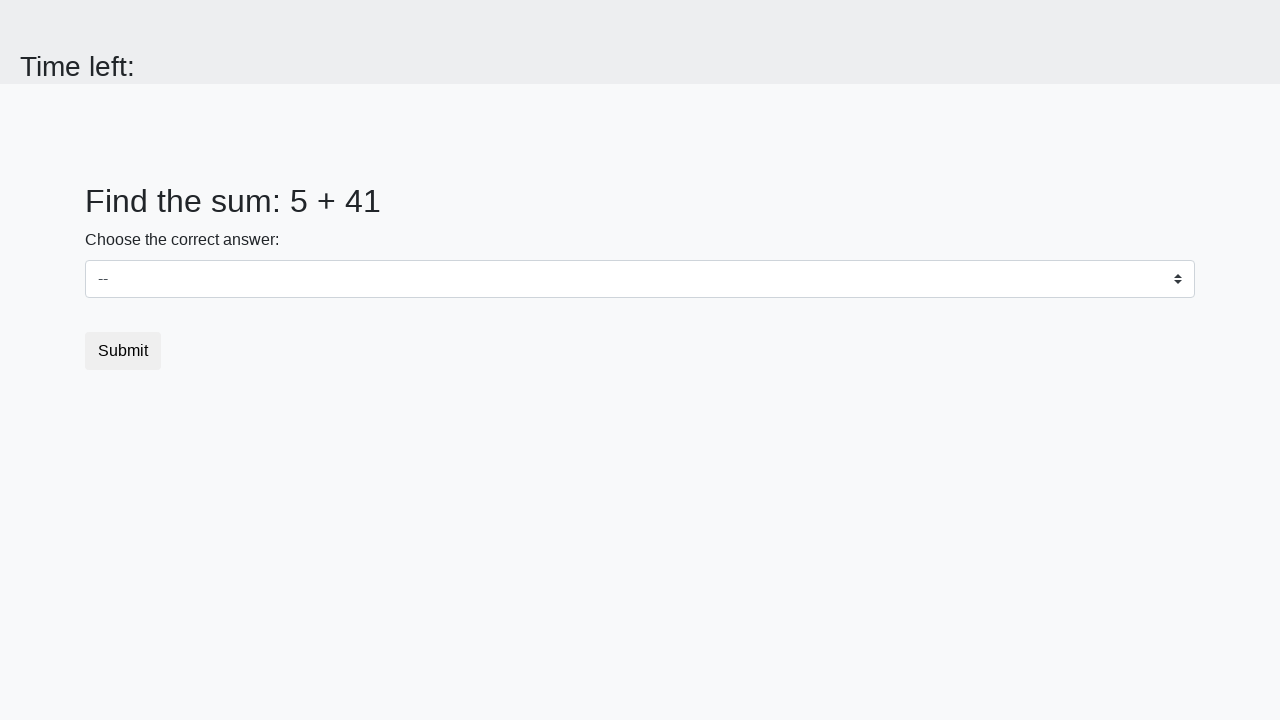

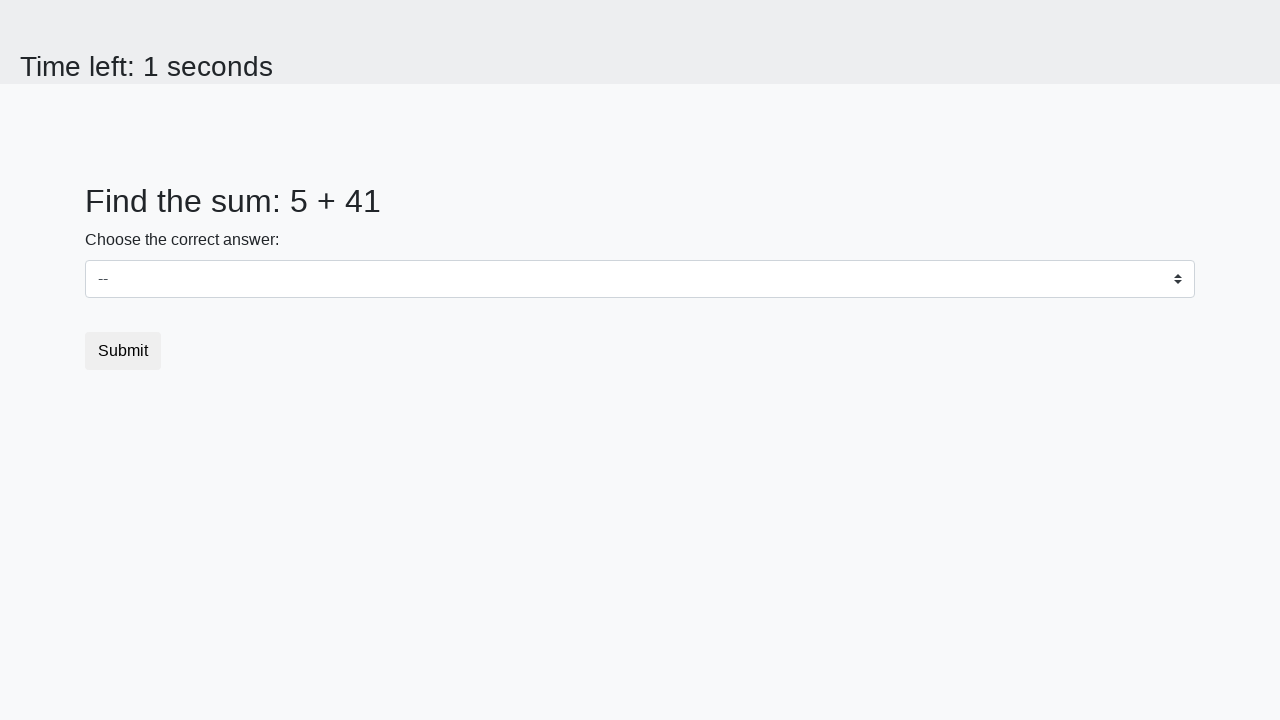